Tests a slow calculator web application by setting a delay, entering a calculation (7 + 8), and verifying the result displays 15

Starting URL: https://bonigarcia.dev/selenium-webdriver-java/slow-calculator.html

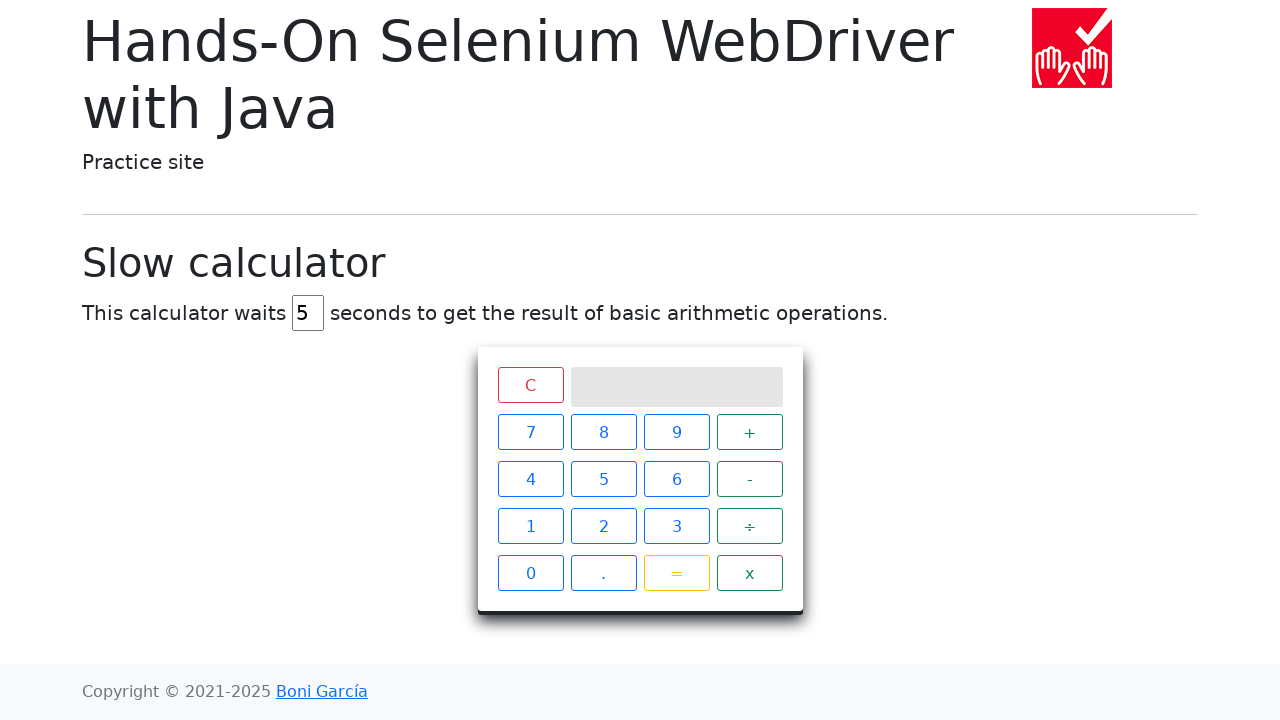

Navigated to slow calculator web application
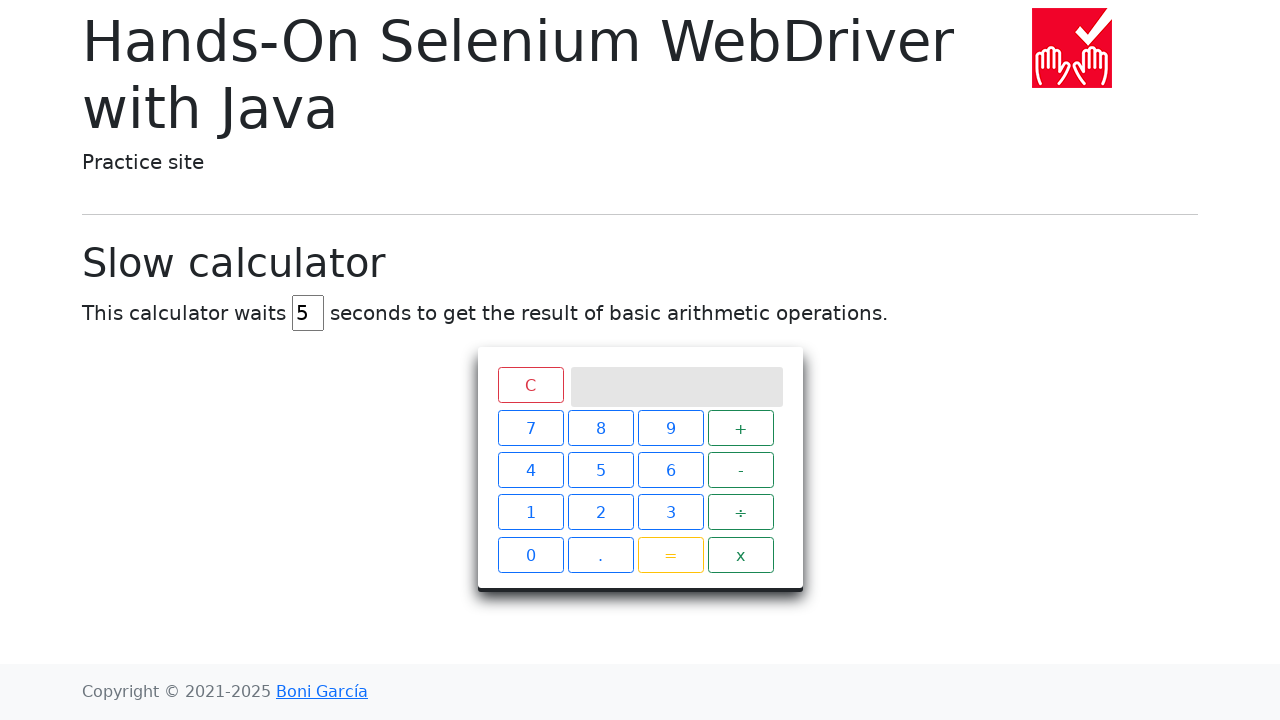

Cleared delay input field on #delay
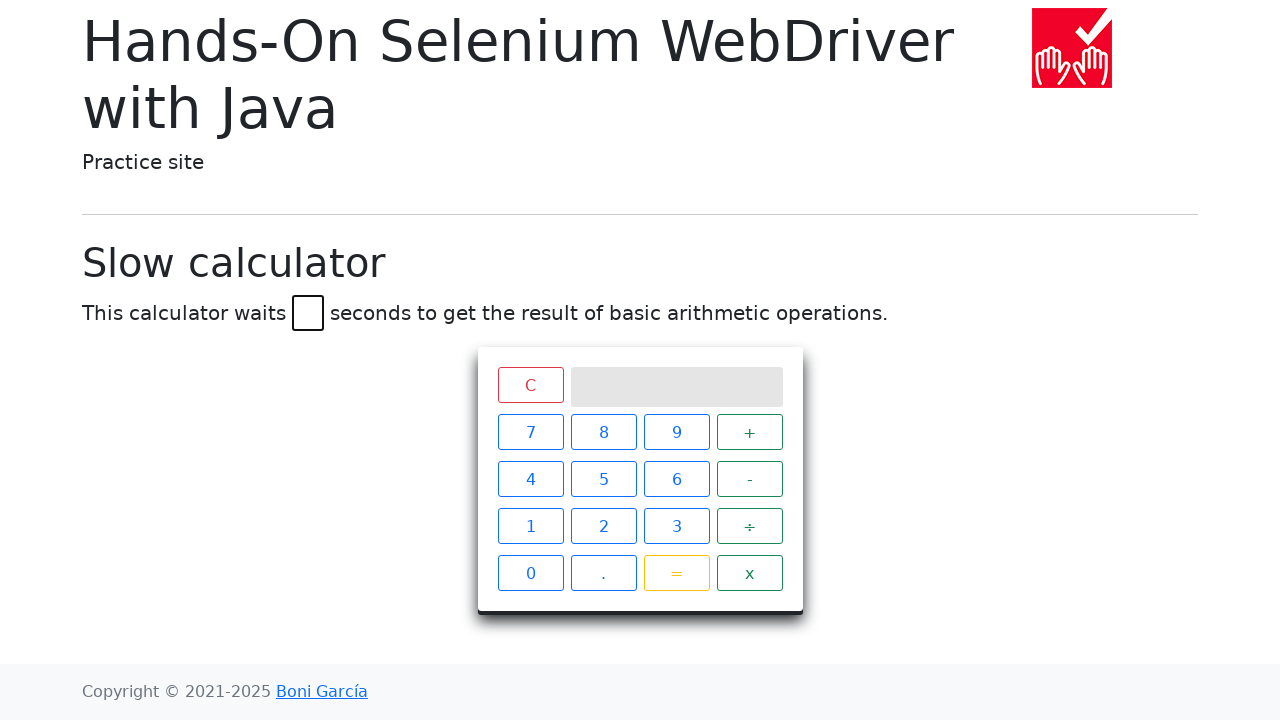

Set delay value to 45 on #delay
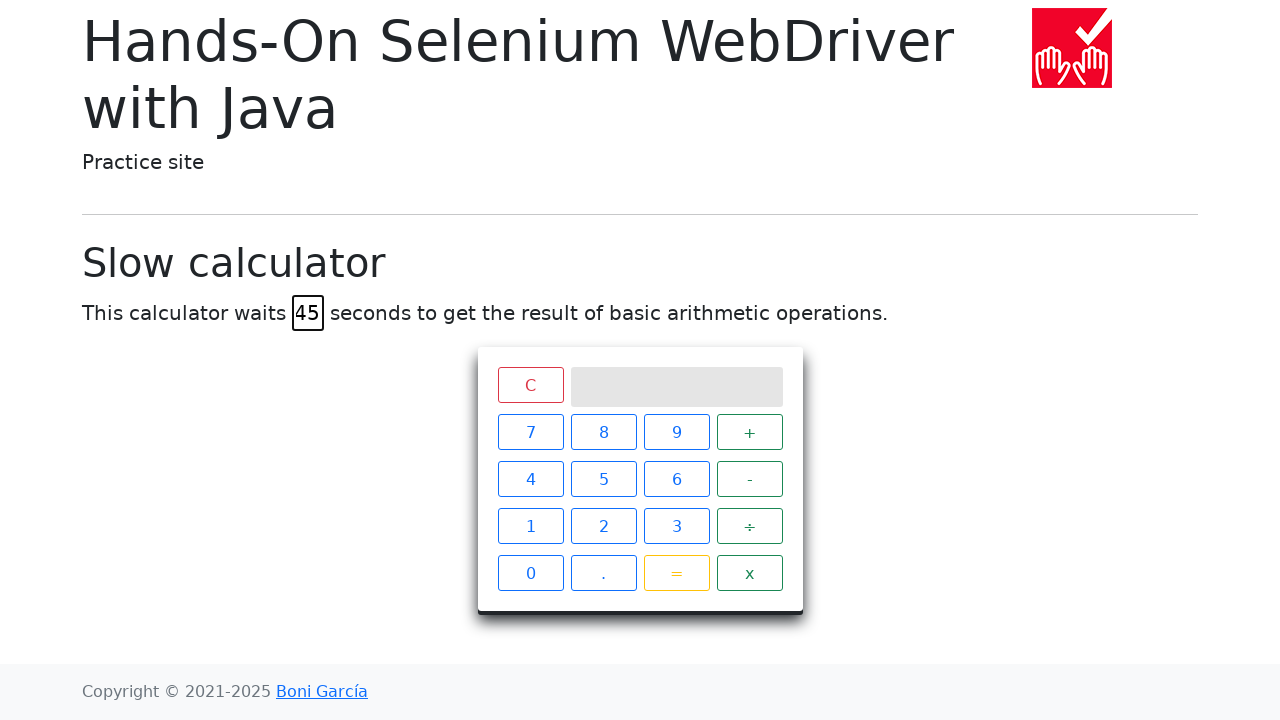

Clicked calculator button '7' at (530, 432) on xpath=//span[text()='7']
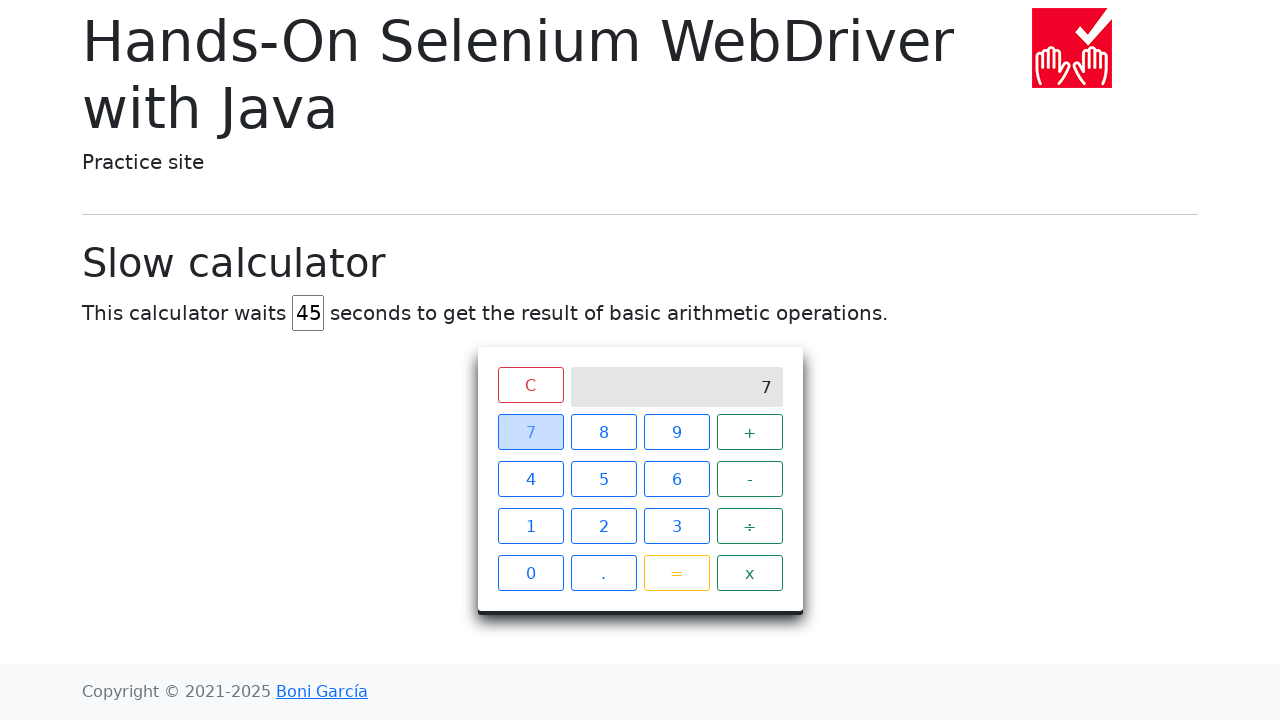

Clicked calculator button '+' at (750, 432) on xpath=//span[text()='+']
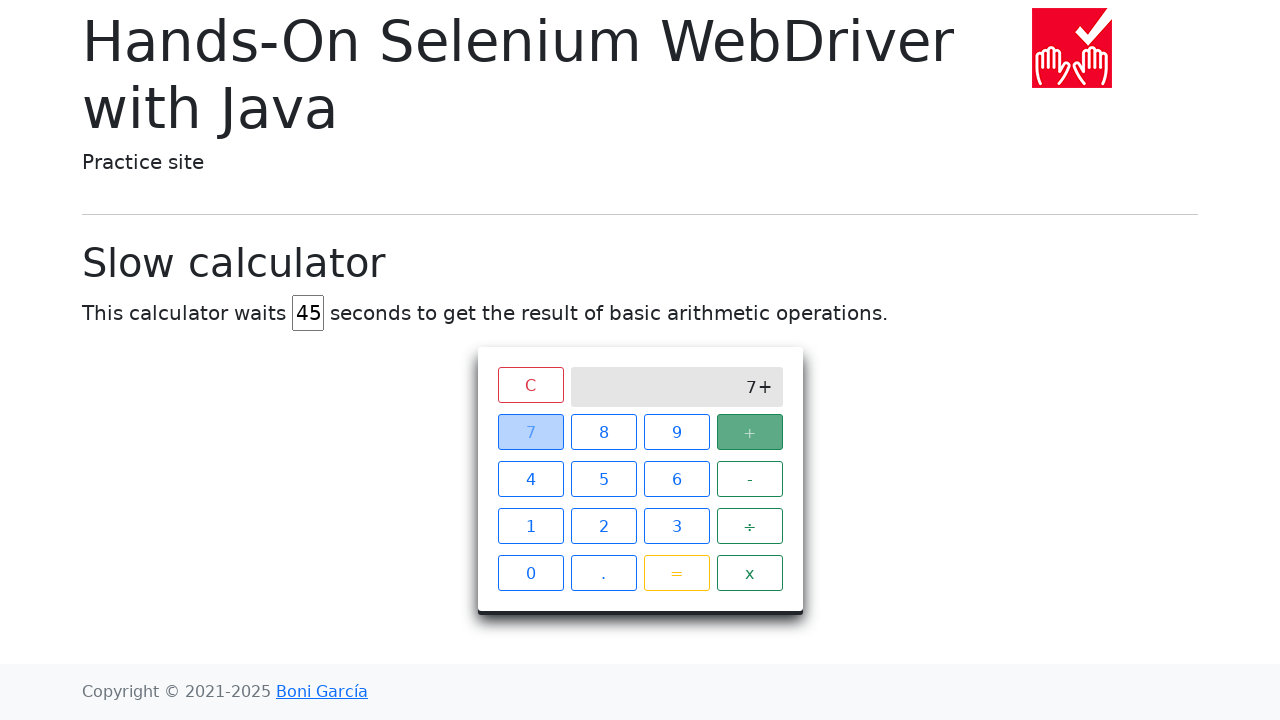

Clicked calculator button '8' at (604, 432) on xpath=//span[text()='8']
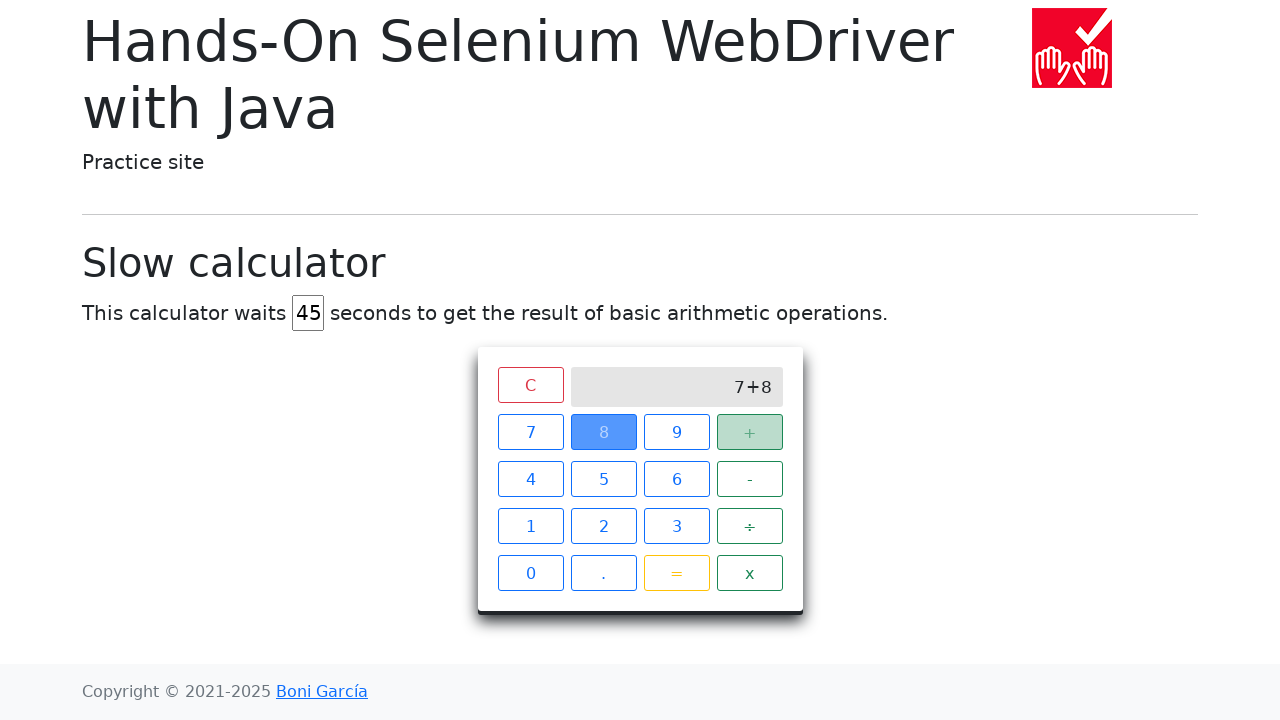

Clicked calculator button '=' at (676, 573) on xpath=//span[text()='=']
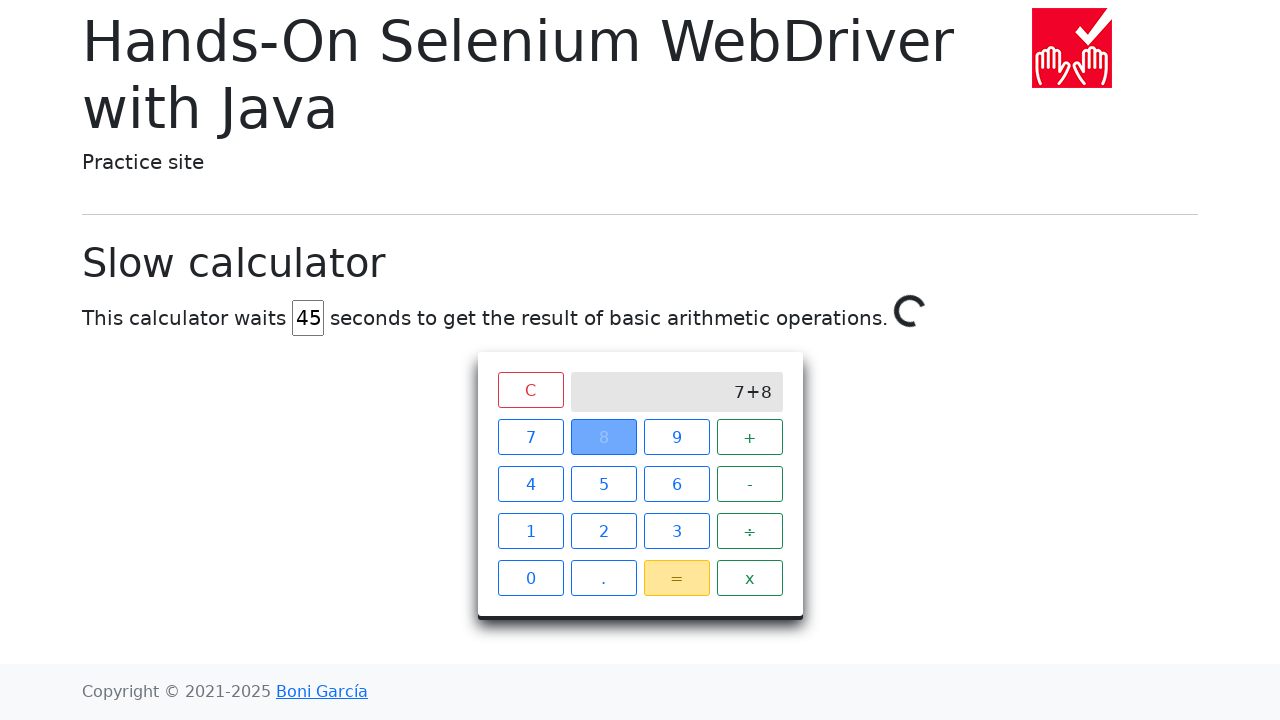

Result '15' displayed on calculator screen
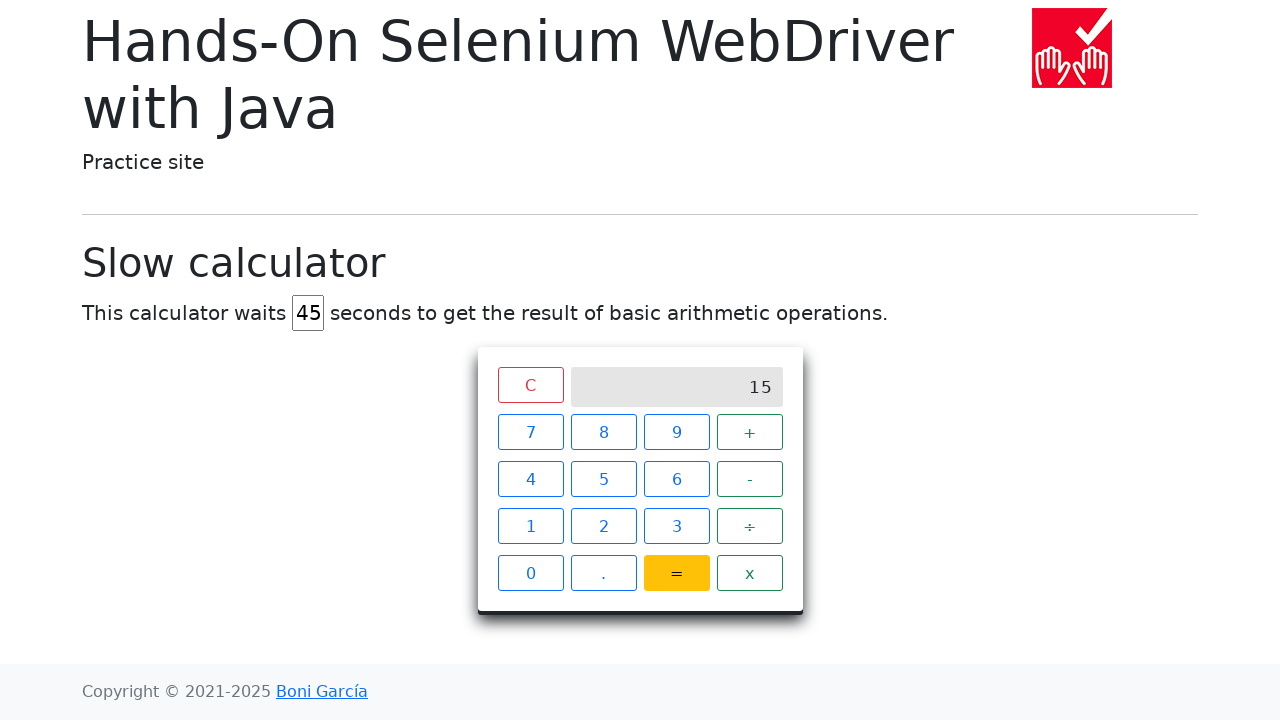

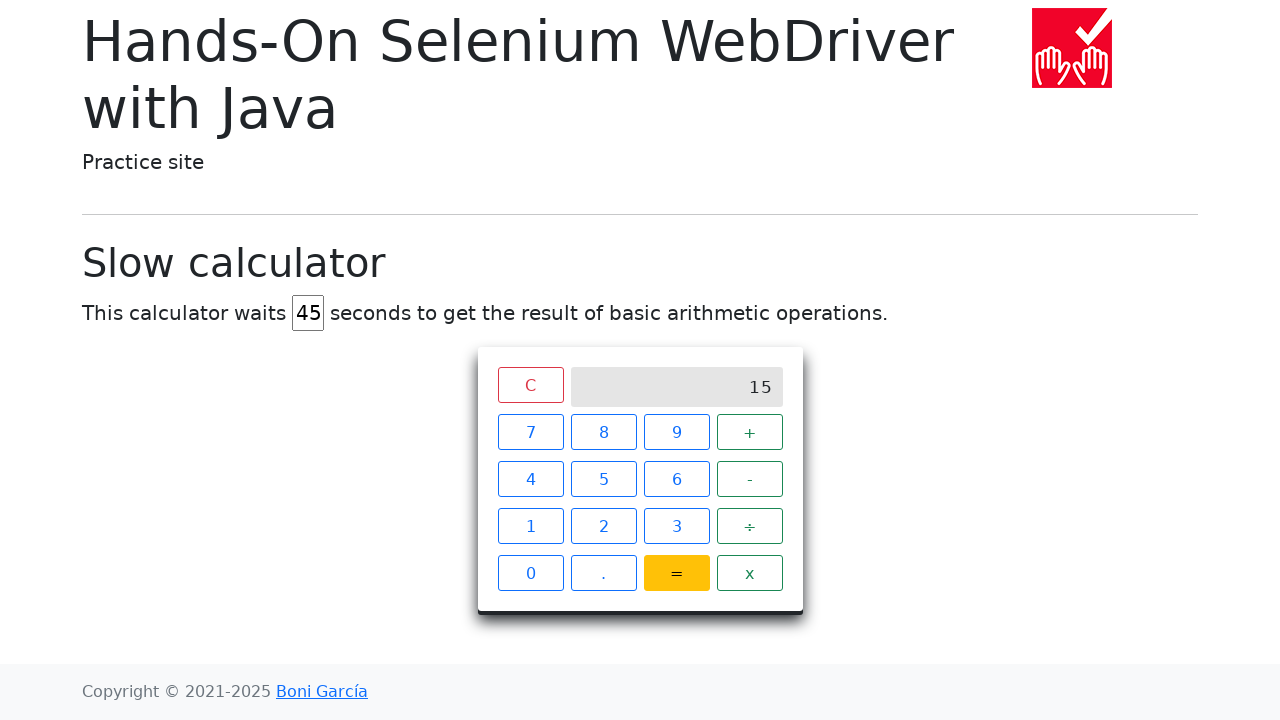